Solves a math problem on the page by calculating a logarithmic expression, entering the answer, selecting checkboxes and radio buttons, then submitting the form

Starting URL: https://suninjuly.github.io/math.html

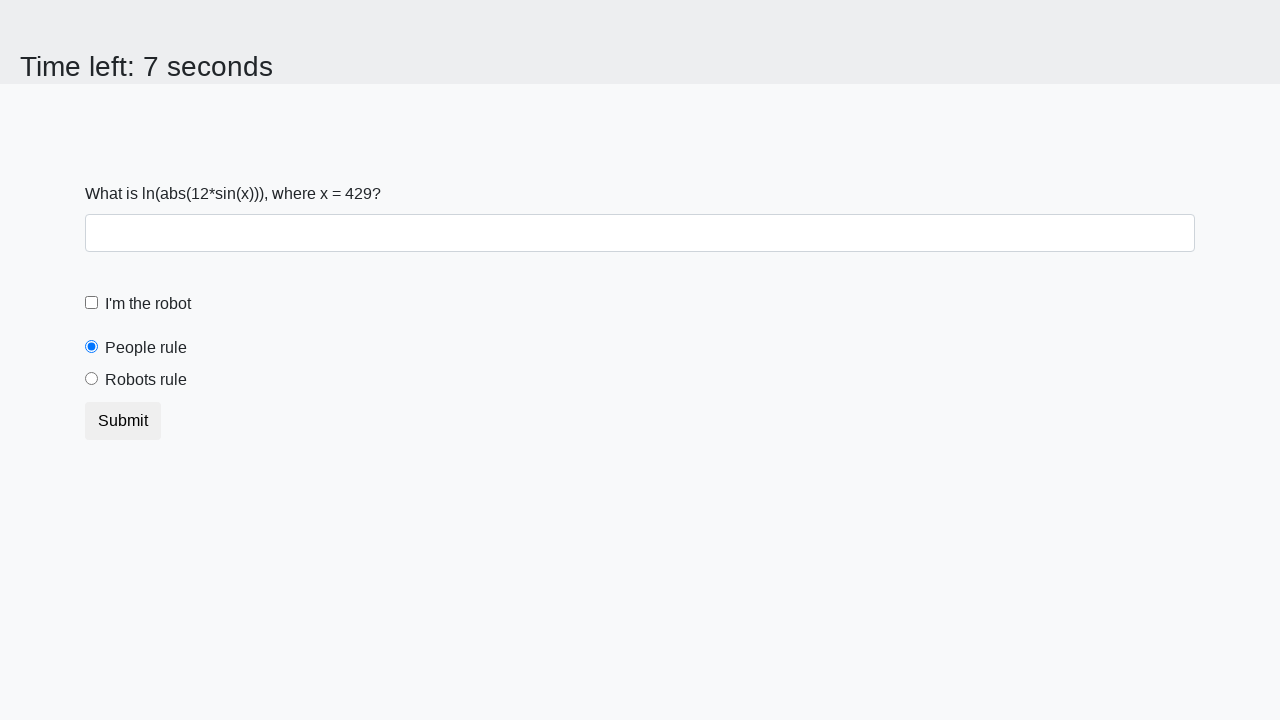

Located the input value element
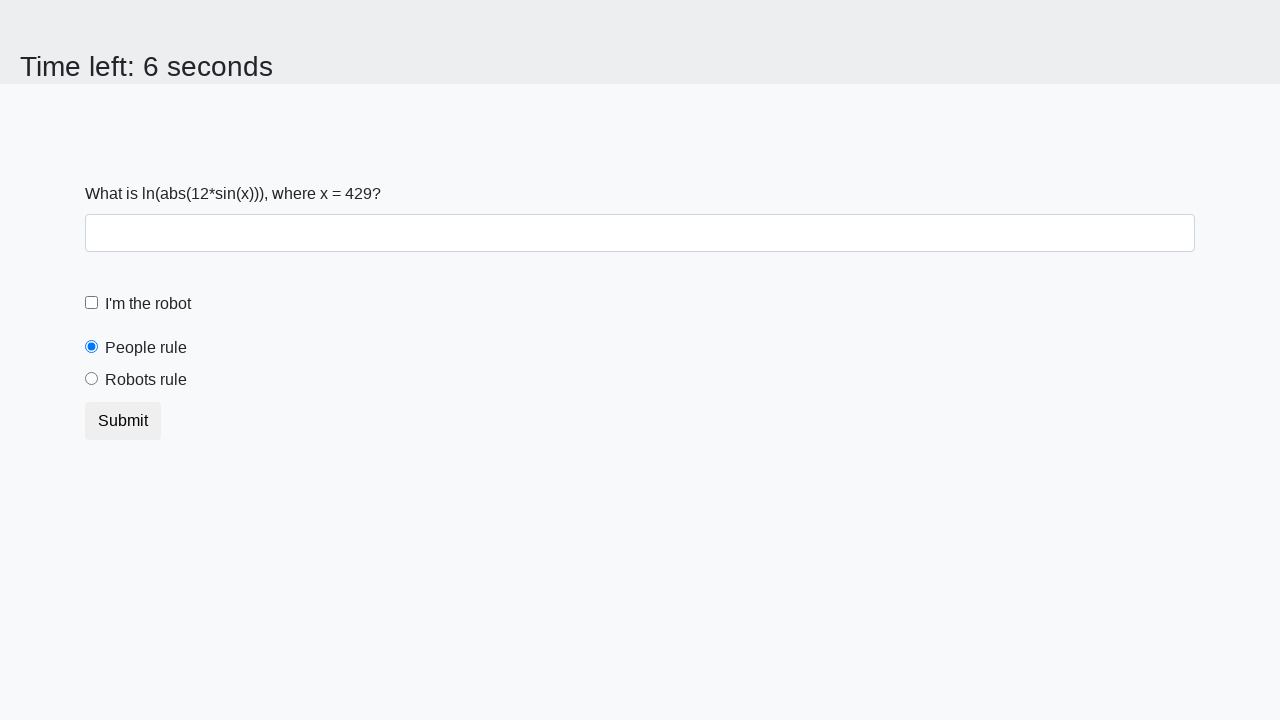

Retrieved input value from the page
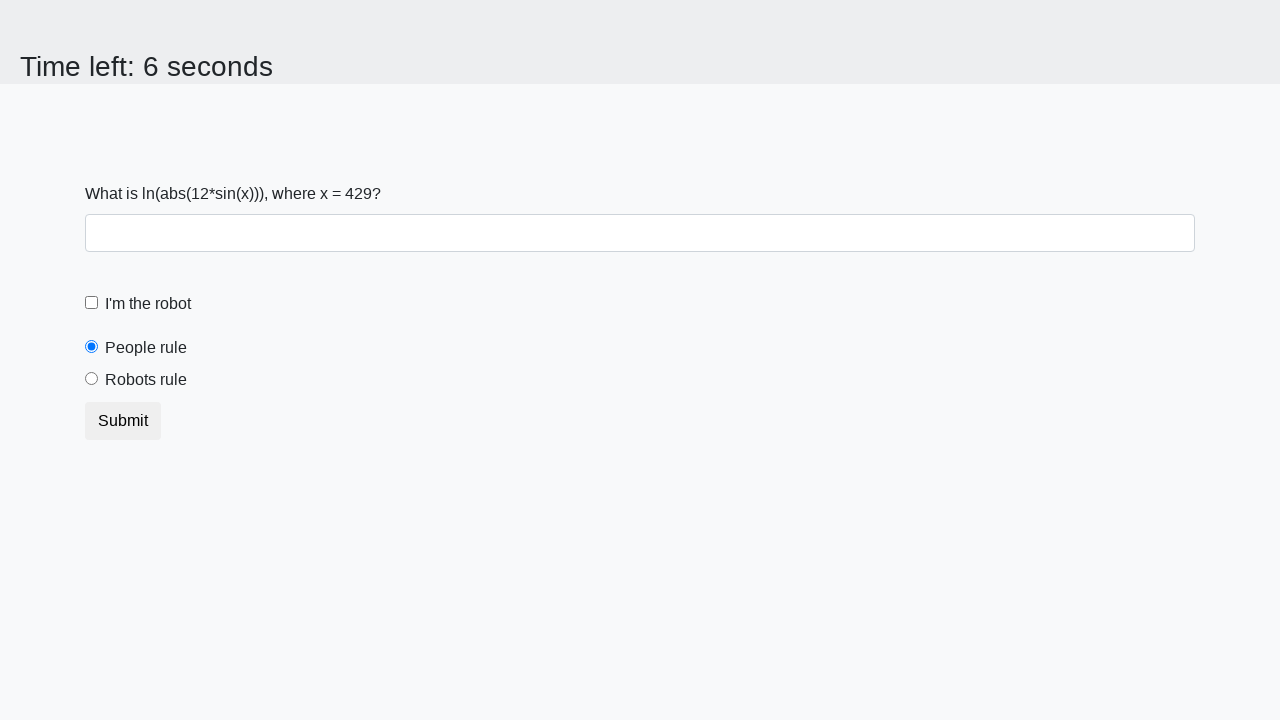

Calculated logarithmic expression: log(abs(12*sin(x)))
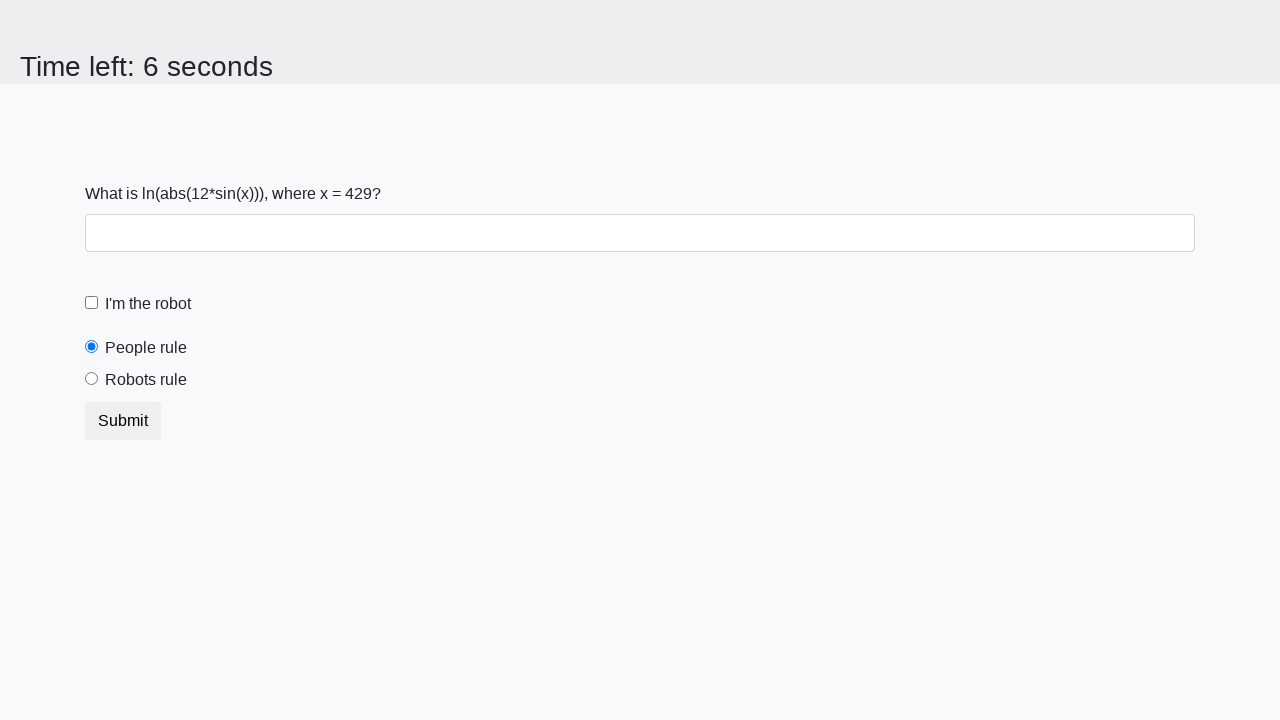

Entered calculated answer into the answer field on #answer
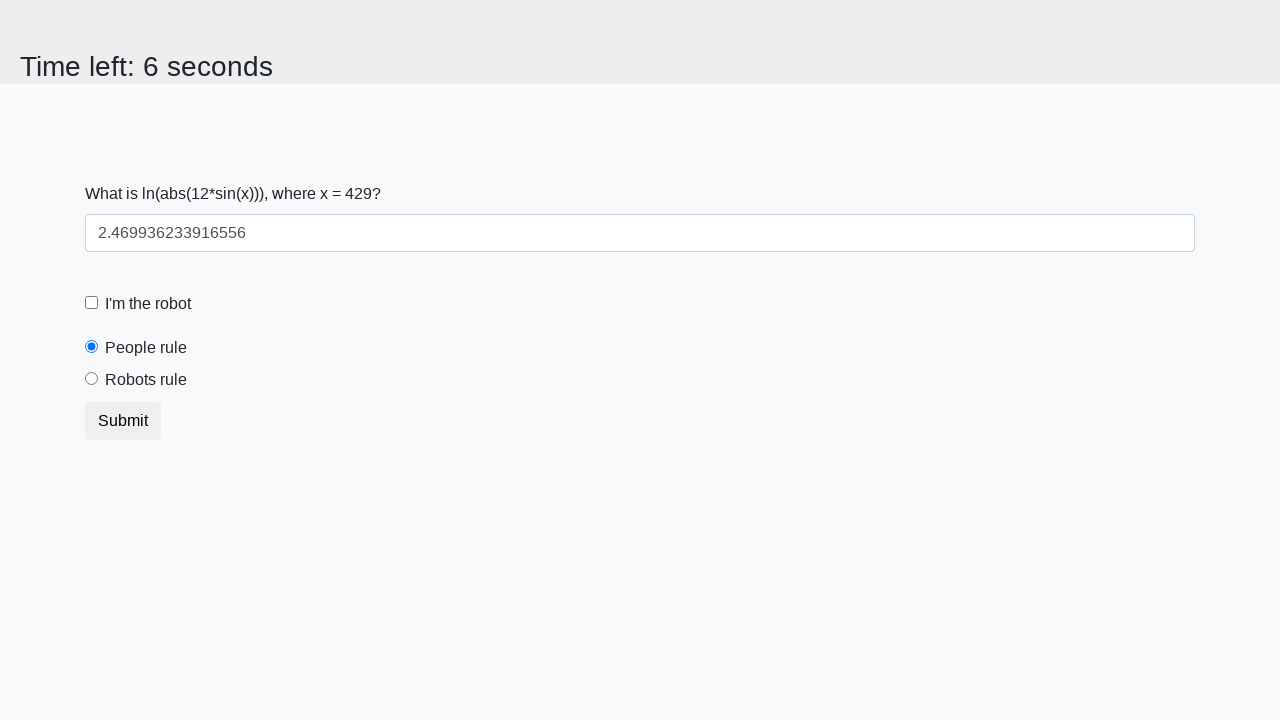

Clicked the robot checkbox at (148, 304) on [for="robotCheckbox"]
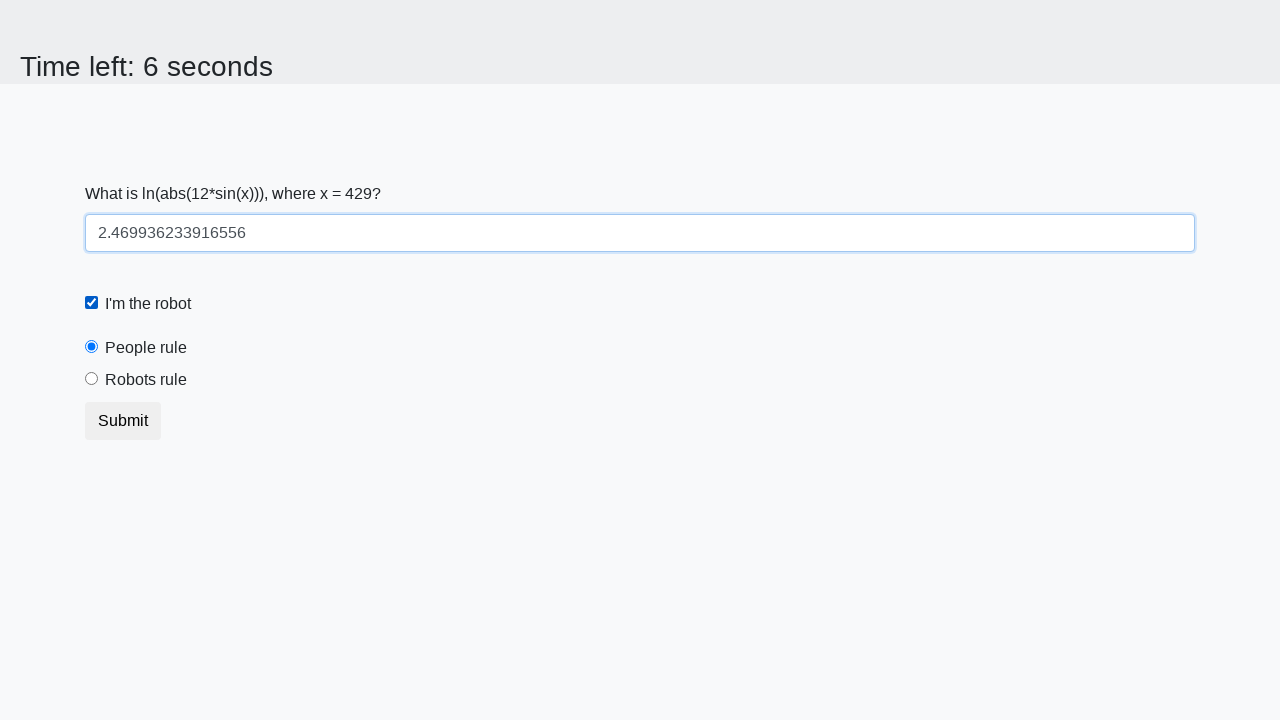

Clicked the robots rule radio button at (146, 380) on [for="robotsRule"]
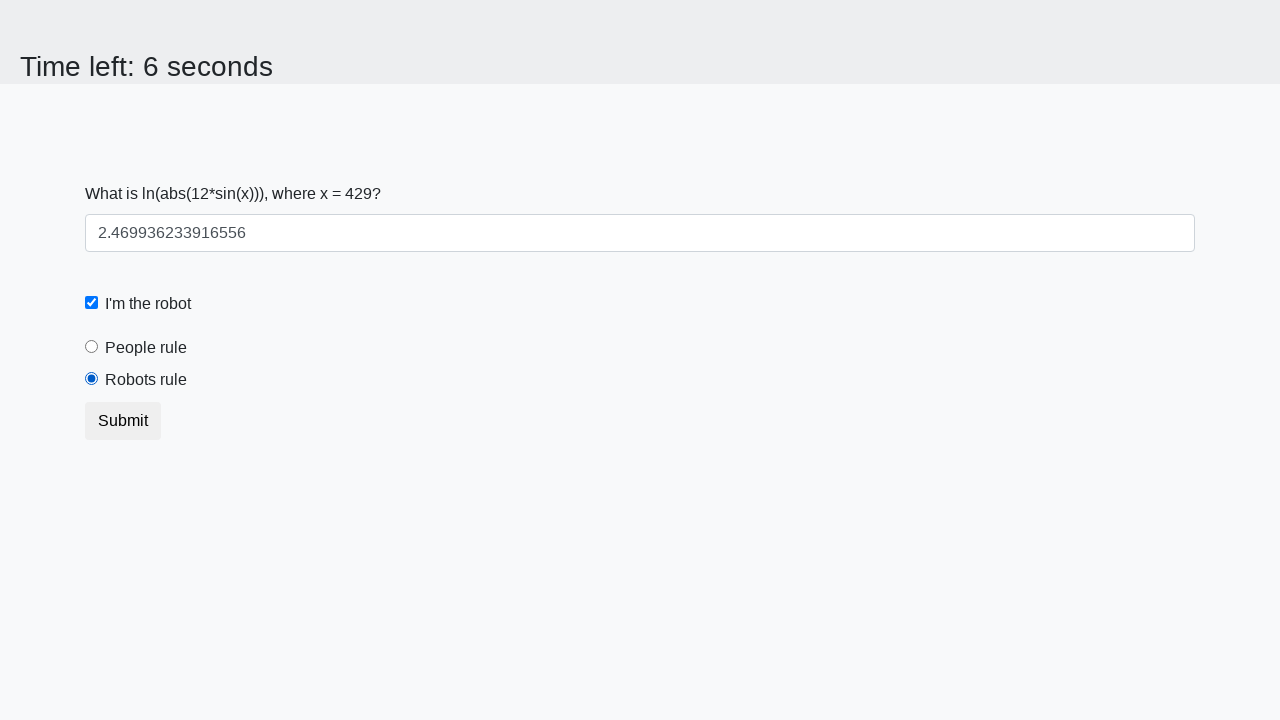

Clicked the submit button at (123, 421) on button.btn
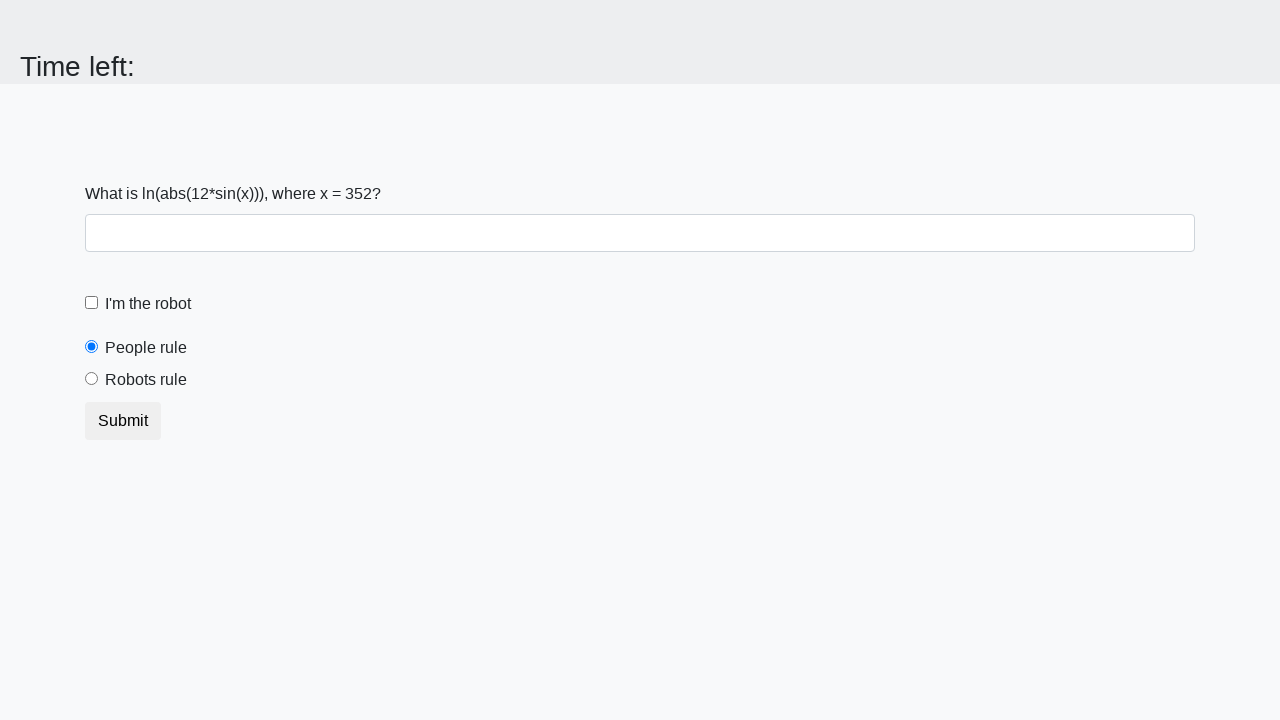

Waited 2 seconds for form submission result
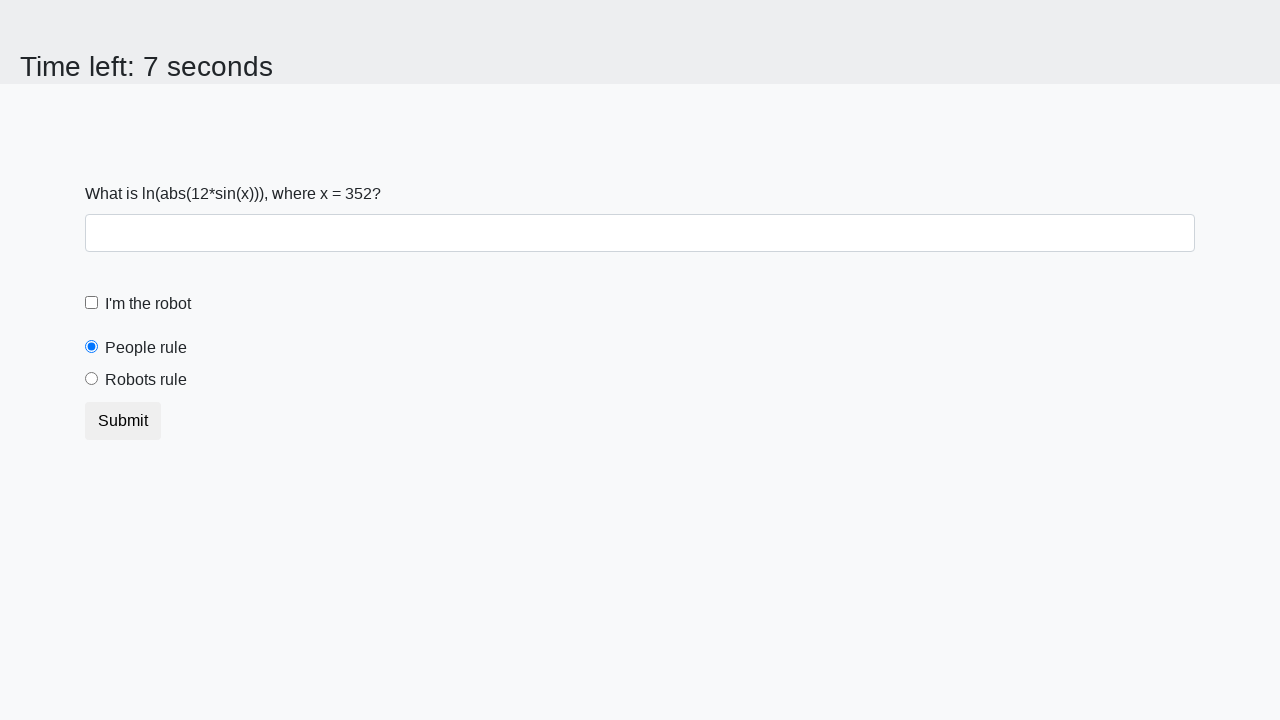

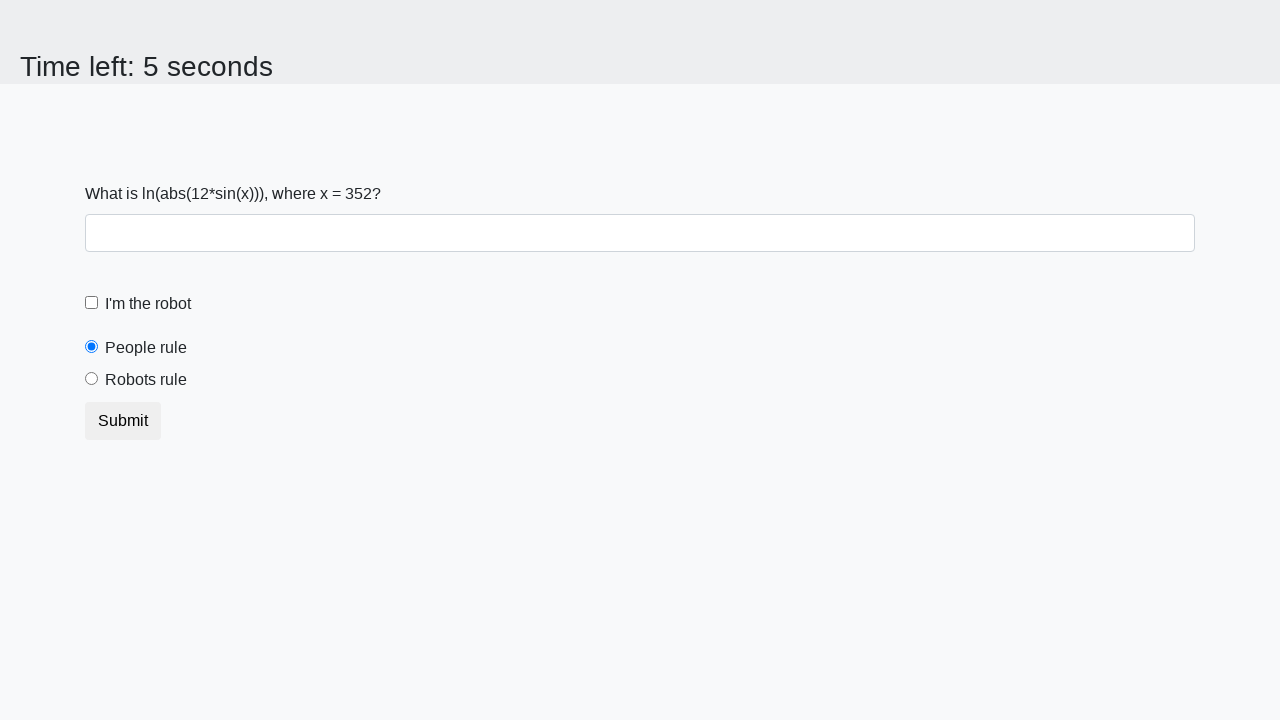